Tests JavaScript alert handling by clicking a button that triggers an alert and then accepting it

Starting URL: http://www.tizag.com/javascriptT/javascriptalert.php

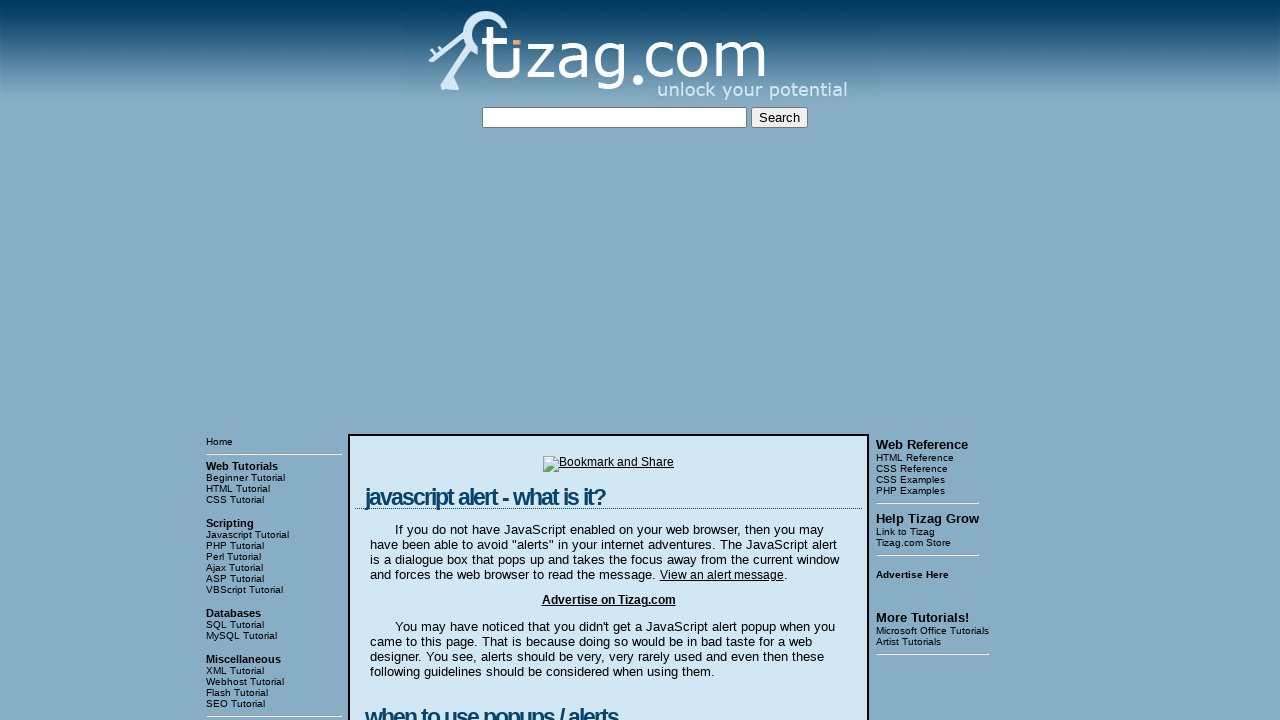

Scrolled down the page to make button visible
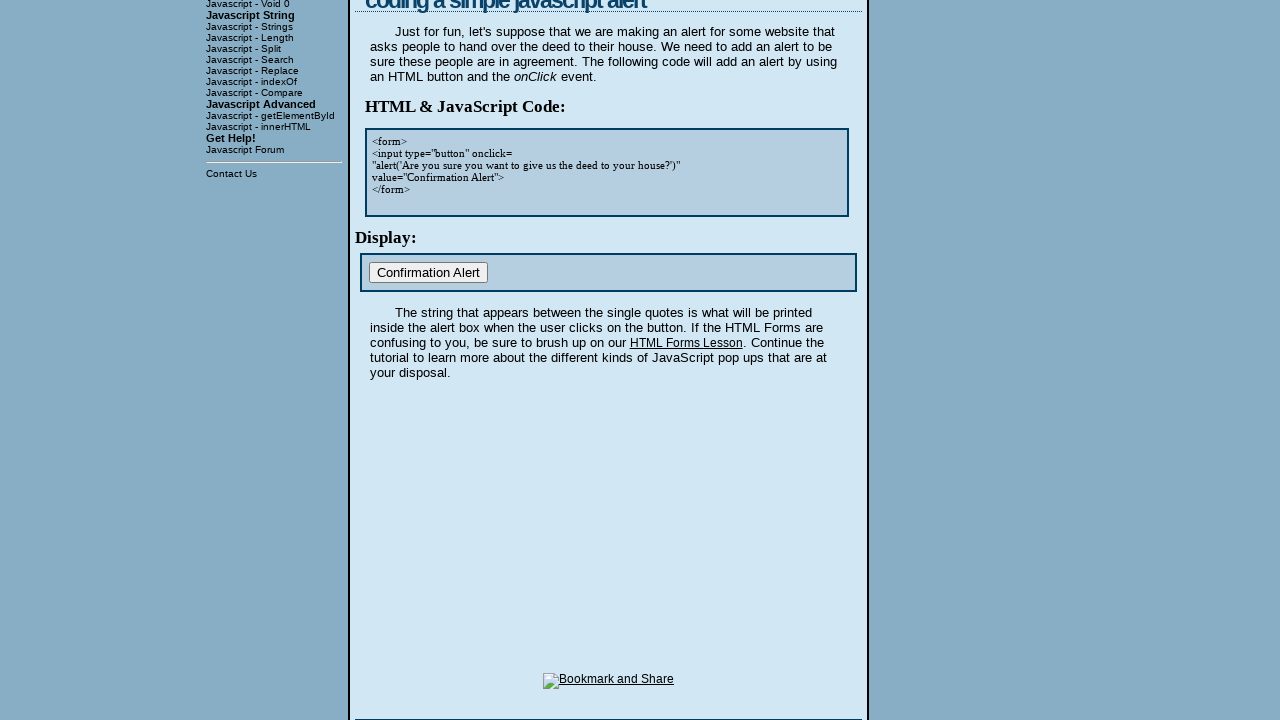

Clicked the button that triggers the JavaScript alert at (428, 273) on xpath=//input[@type='button']
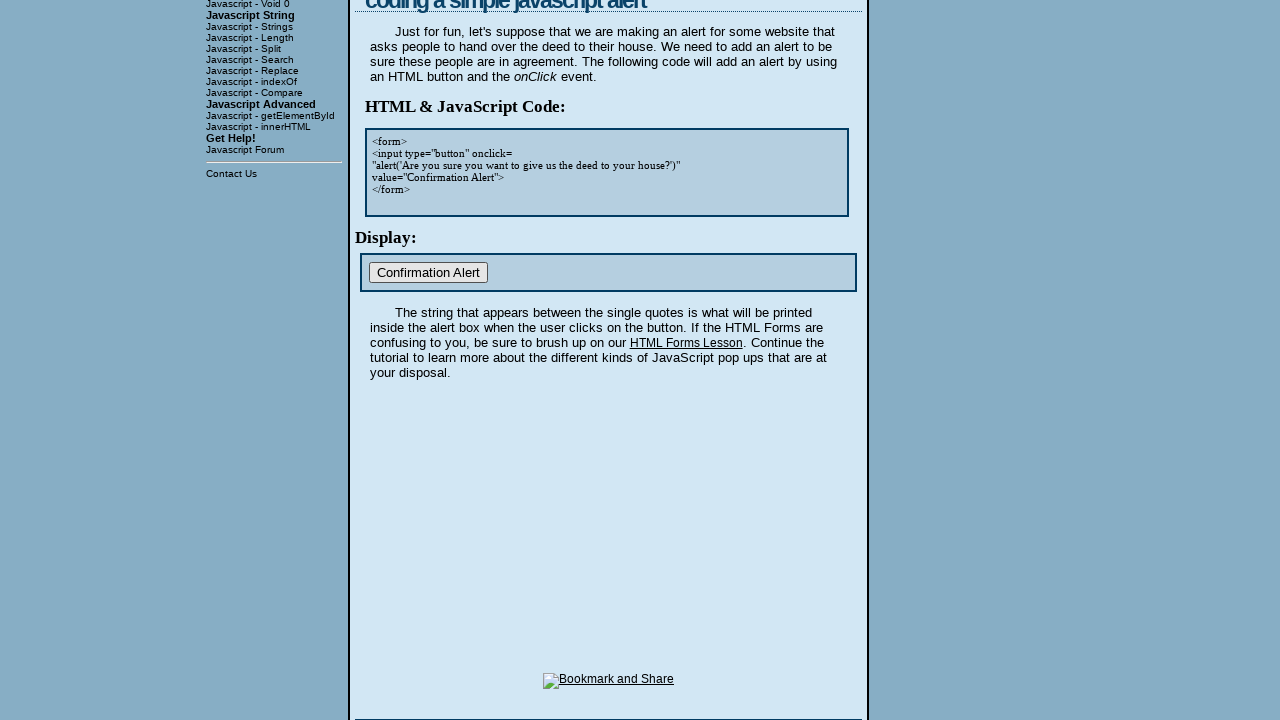

Set up dialog handler to accept the alert
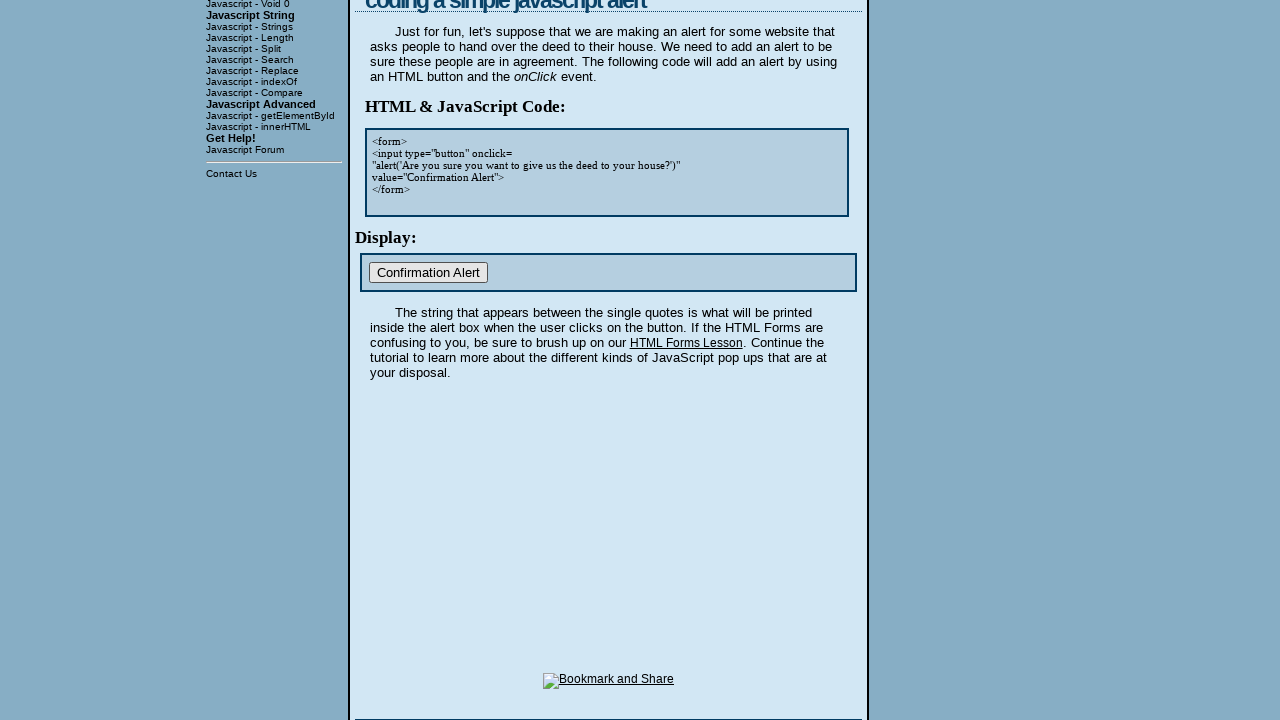

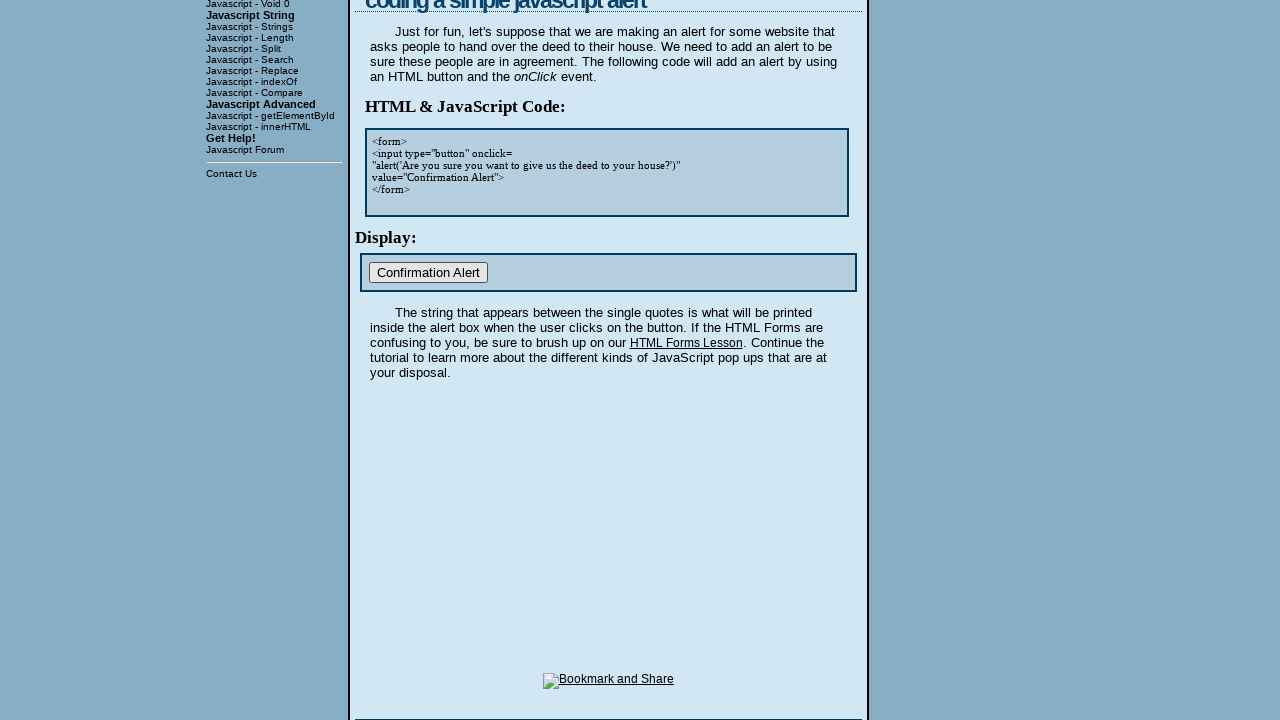